Tests alert handling functionality by triggering different types of alerts, verifying their content, and accepting or dismissing them

Starting URL: https://rahulshettyacademy.com/AutomationPractice/

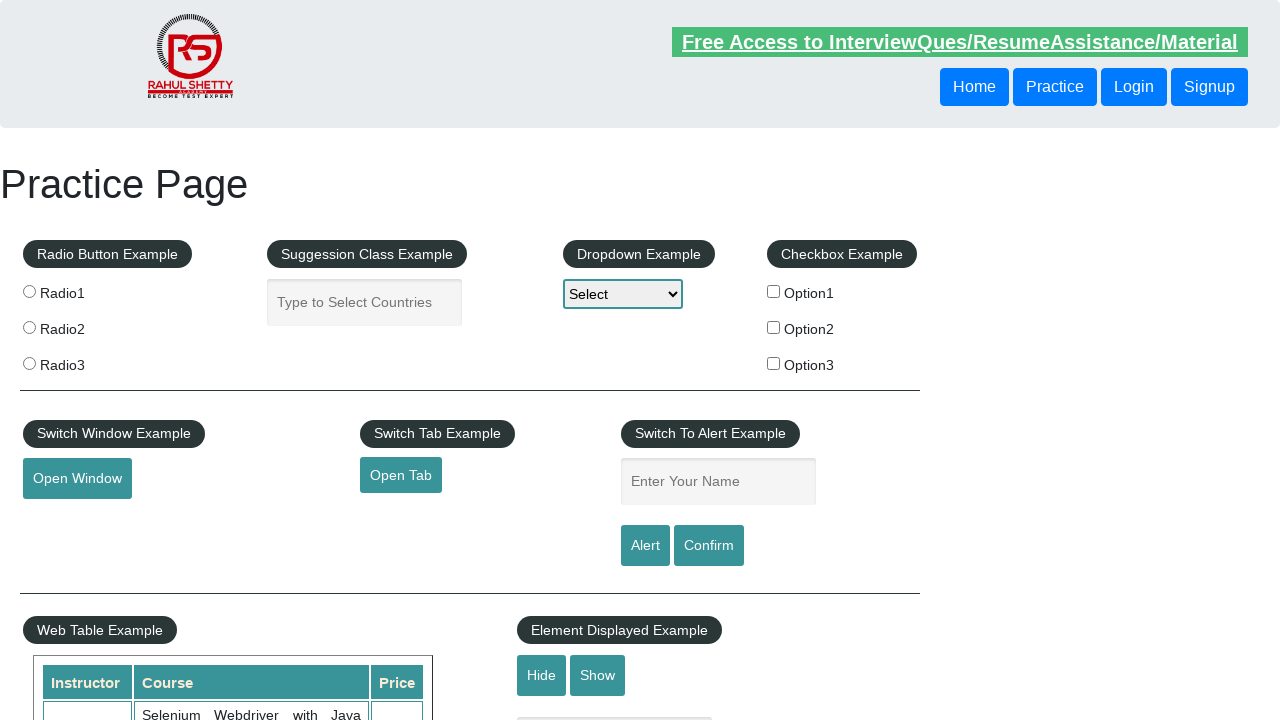

Filled name field with 'Raj' on #name
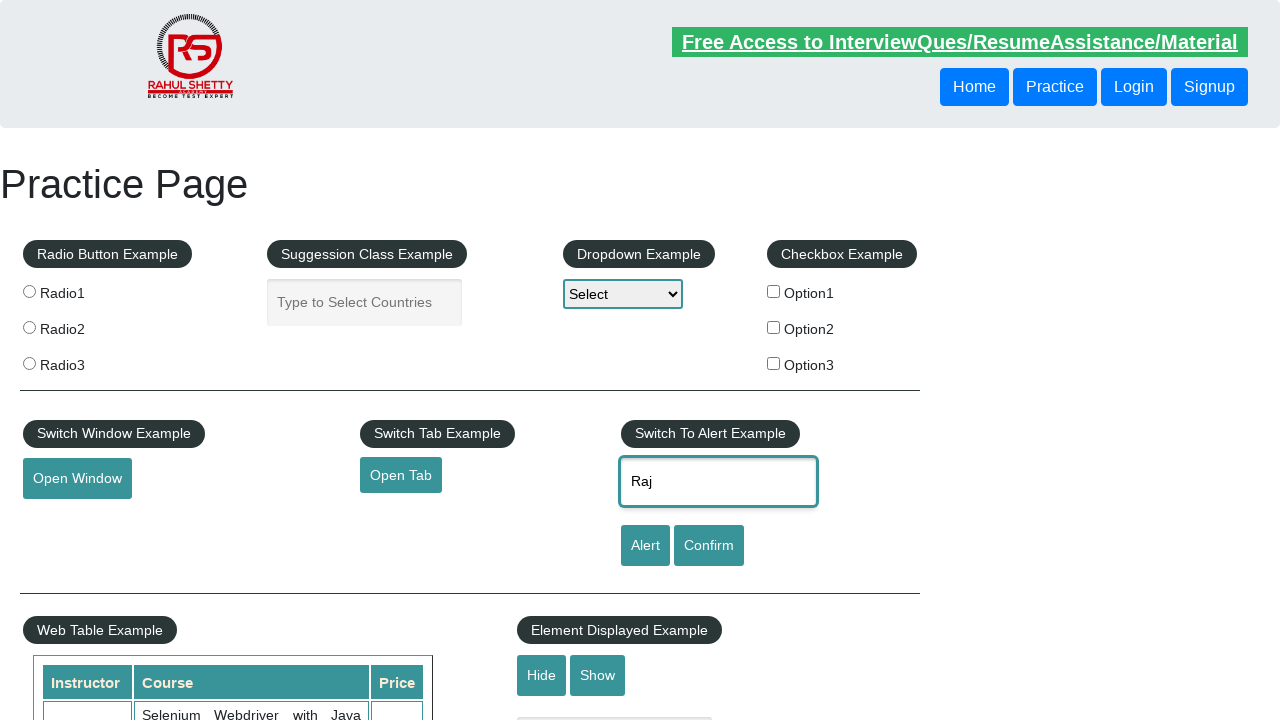

Set up dialog handler to accept alerts
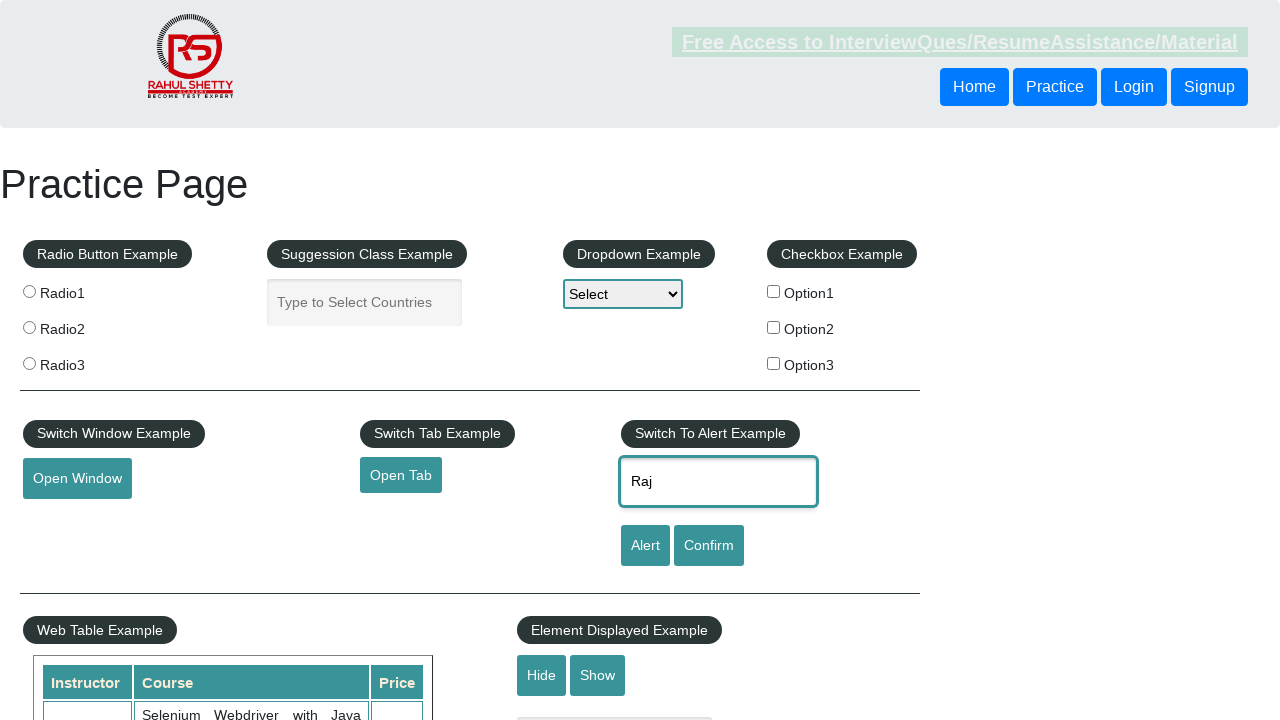

Clicked alert button and accepted the alert at (645, 546) on #alertbtn
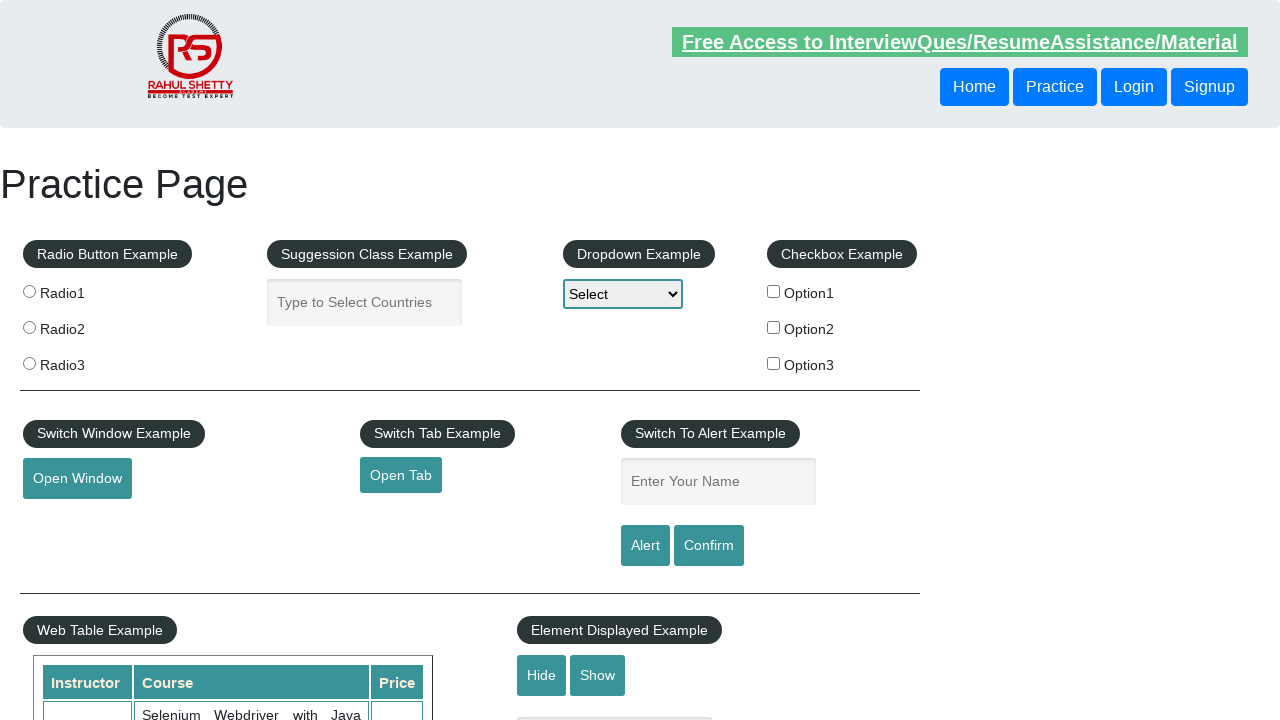

Waited 2 seconds before next alert test
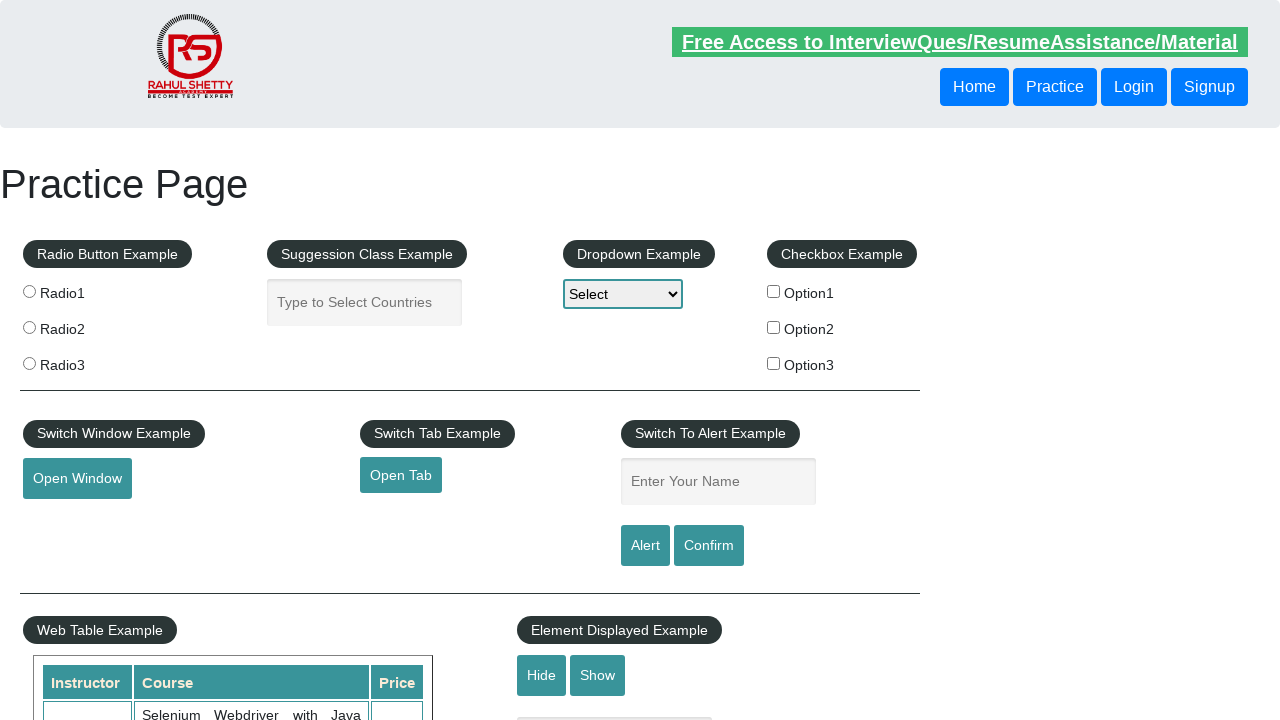

Set up dialog handler to dismiss alerts
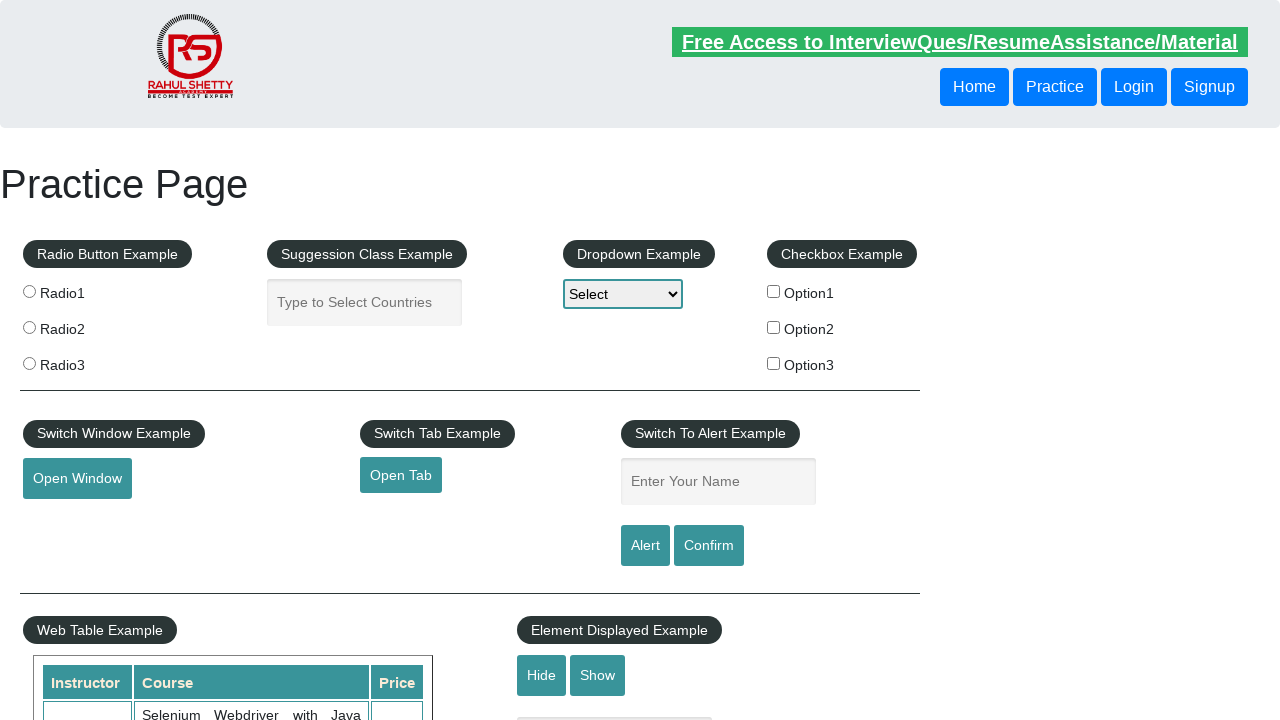

Clicked confirm button and dismissed the alert at (709, 546) on #confirmbtn
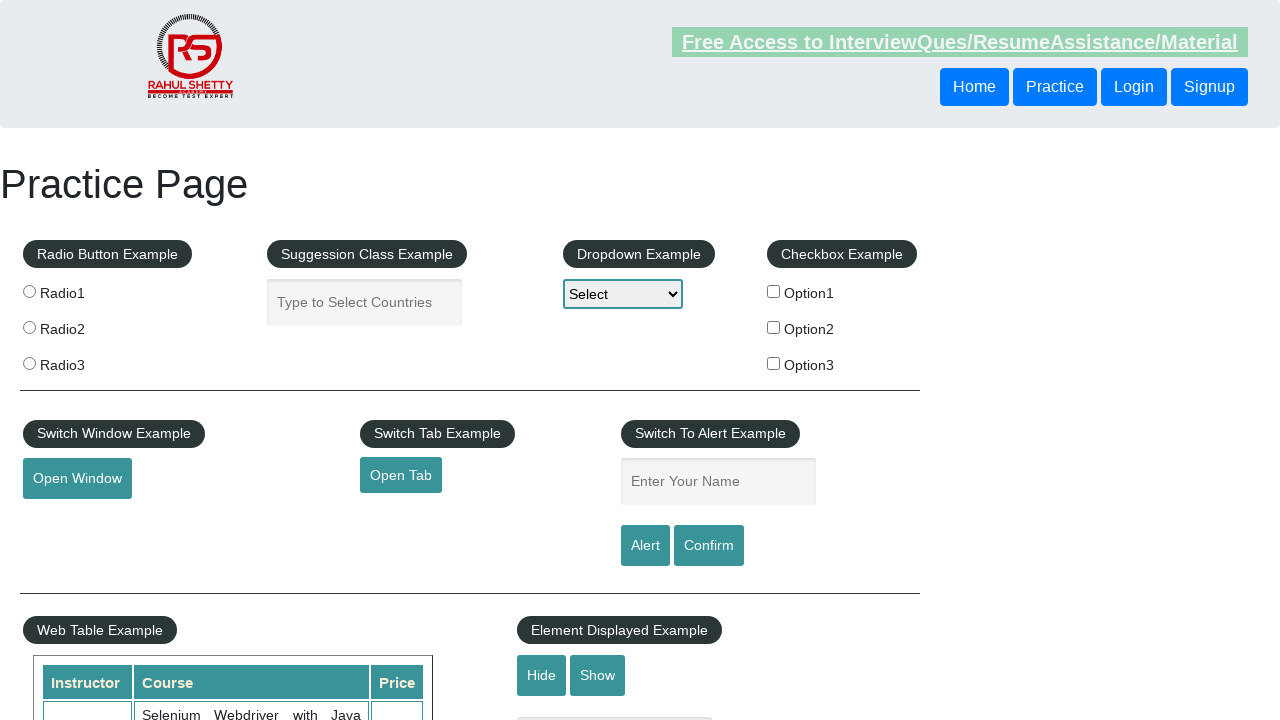

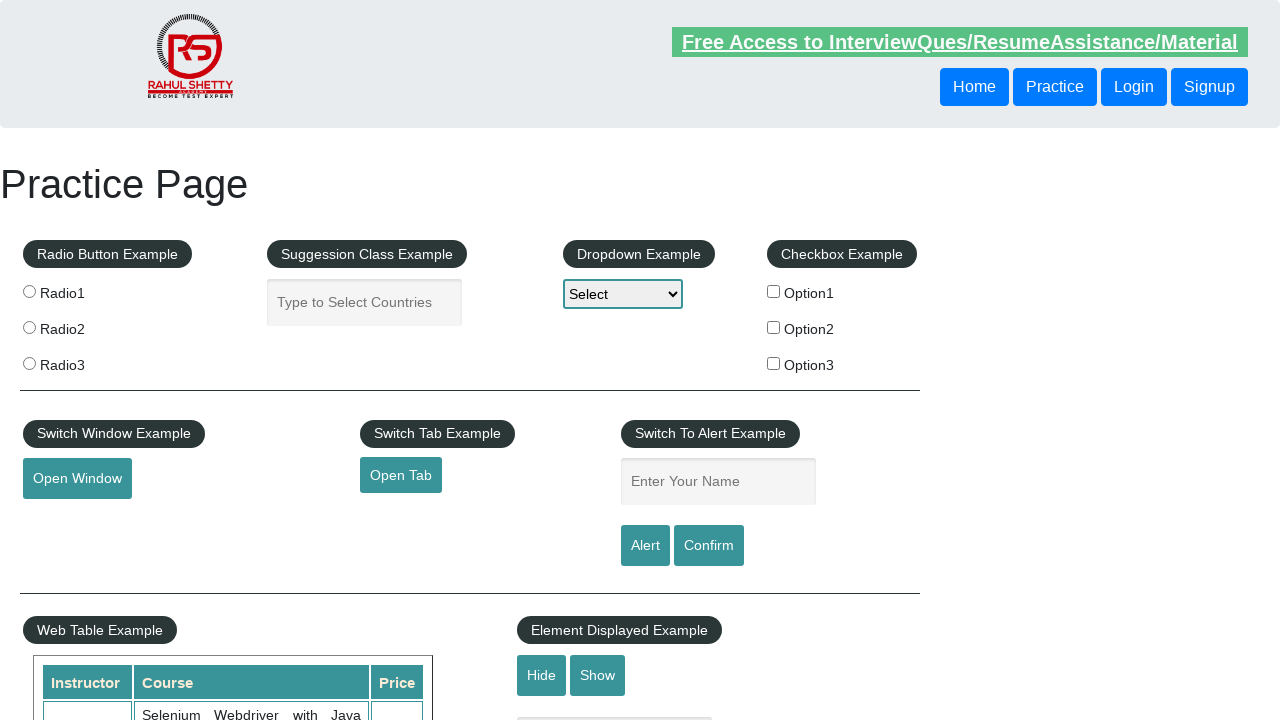